Tests mouse hover interaction by hovering over a compass image and verifying the caption appears

Starting URL: https://bonigarcia.dev/selenium-webdriver-java/mouse-over.html

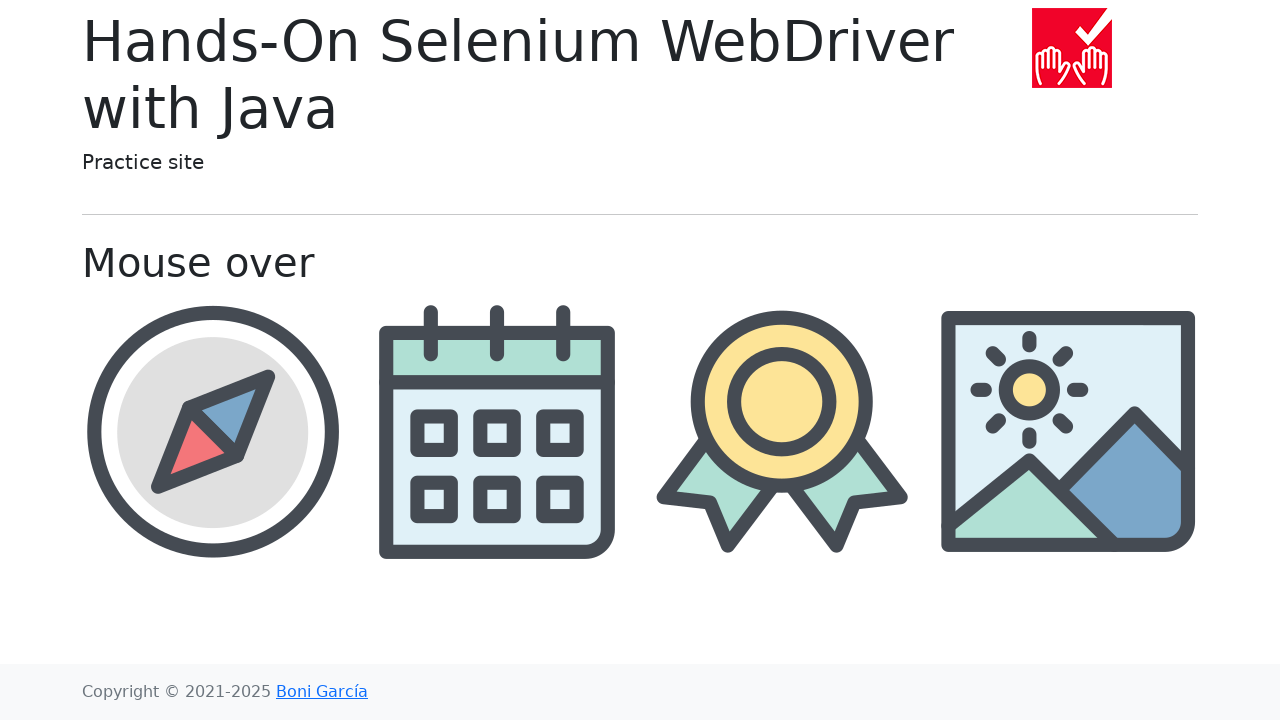

Hovered over compass image at (212, 431) on xpath=//img[@src='img/compass.png']
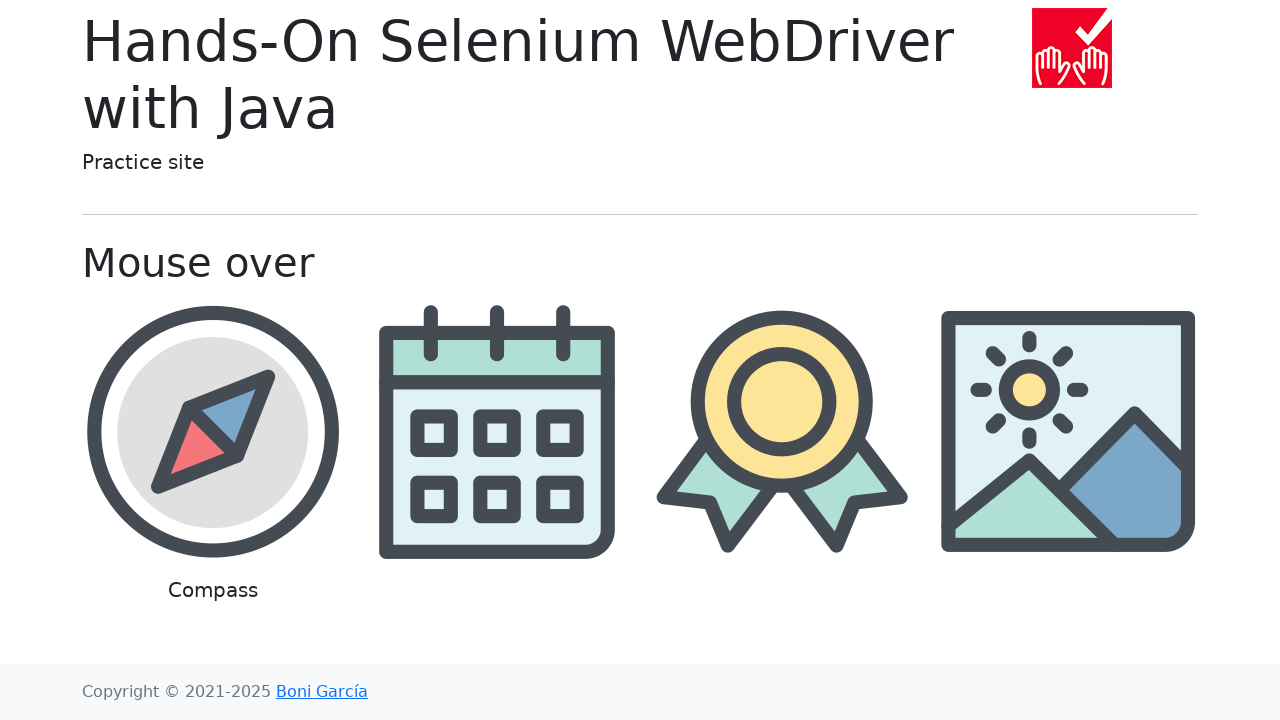

Compass caption appeared after mouse hover
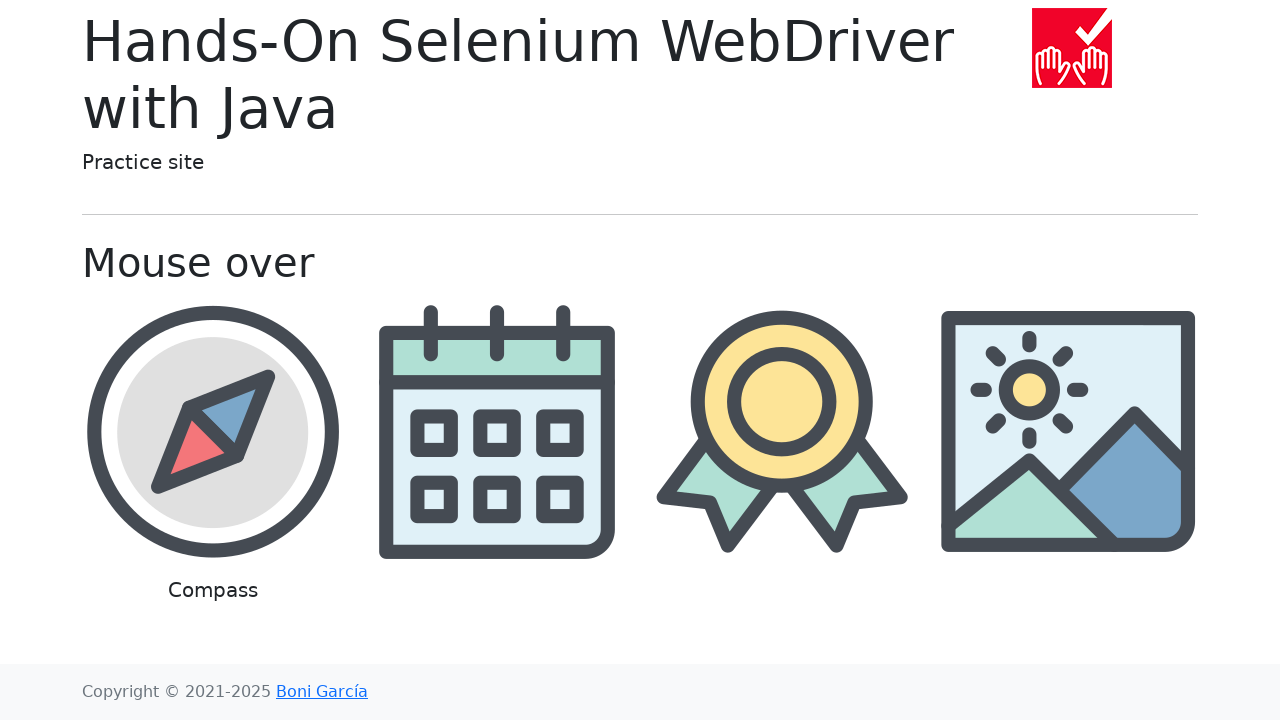

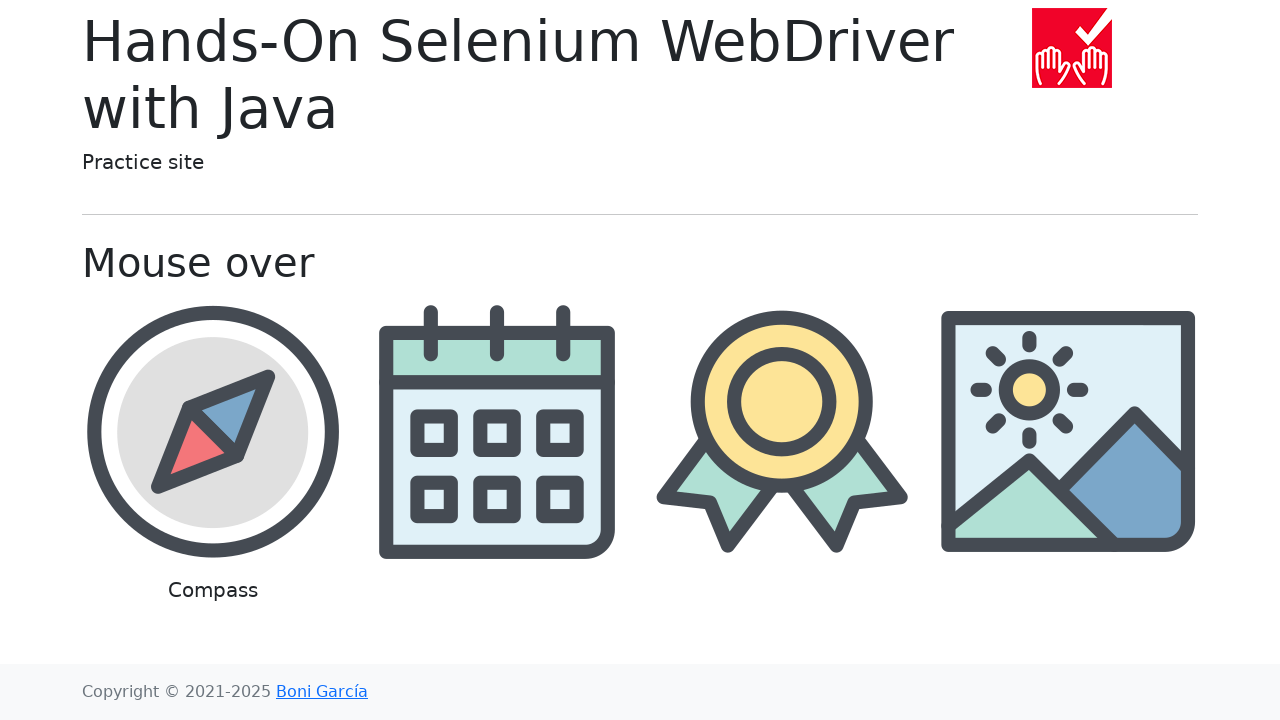